Tests Salesforce password reset functionality by clicking the forgot password link, entering an email, and submitting the reset form

Starting URL: https://login.salesforce.com/

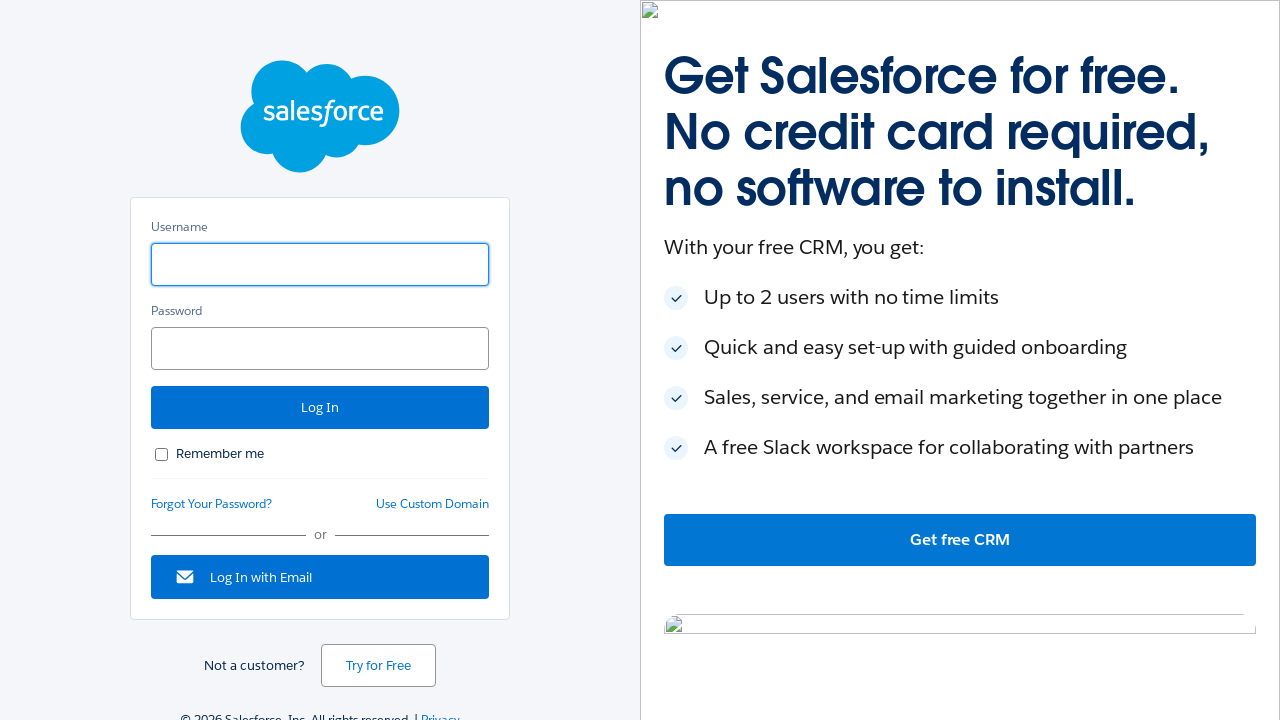

Clicked 'Forgot Your Password?' link at (212, 504) on #forgot_password_link
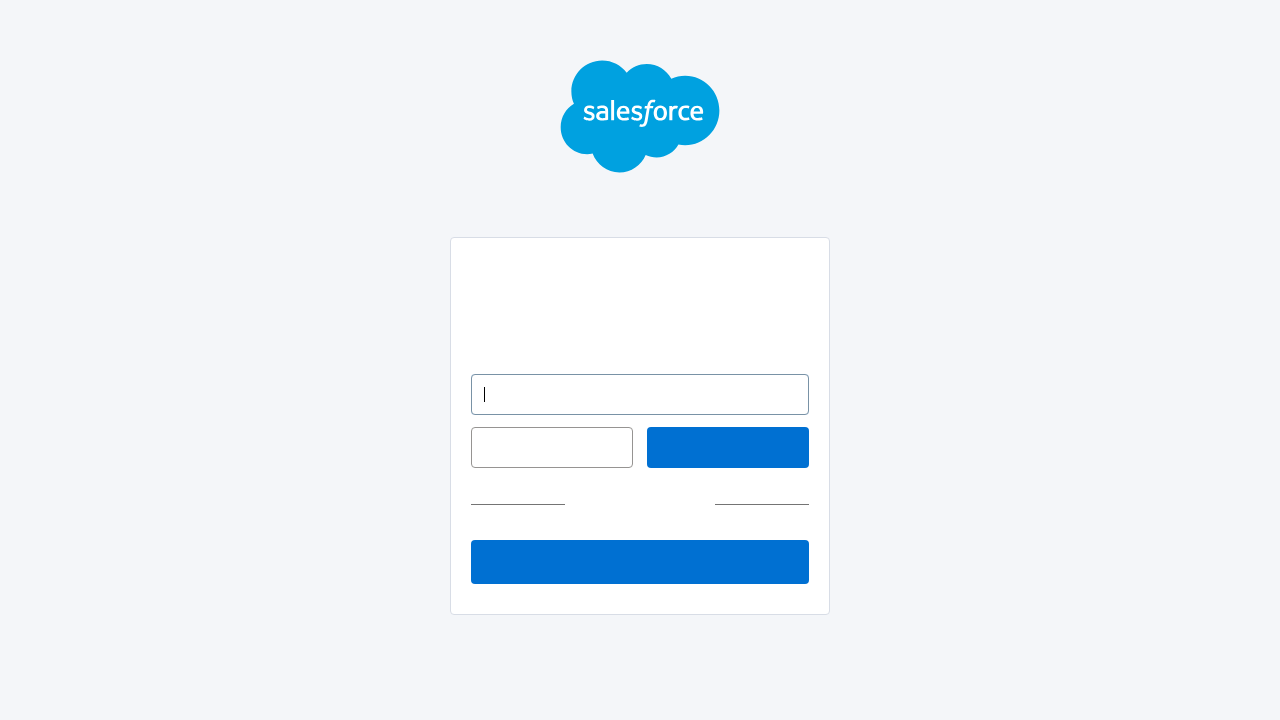

Password reset page finished loading
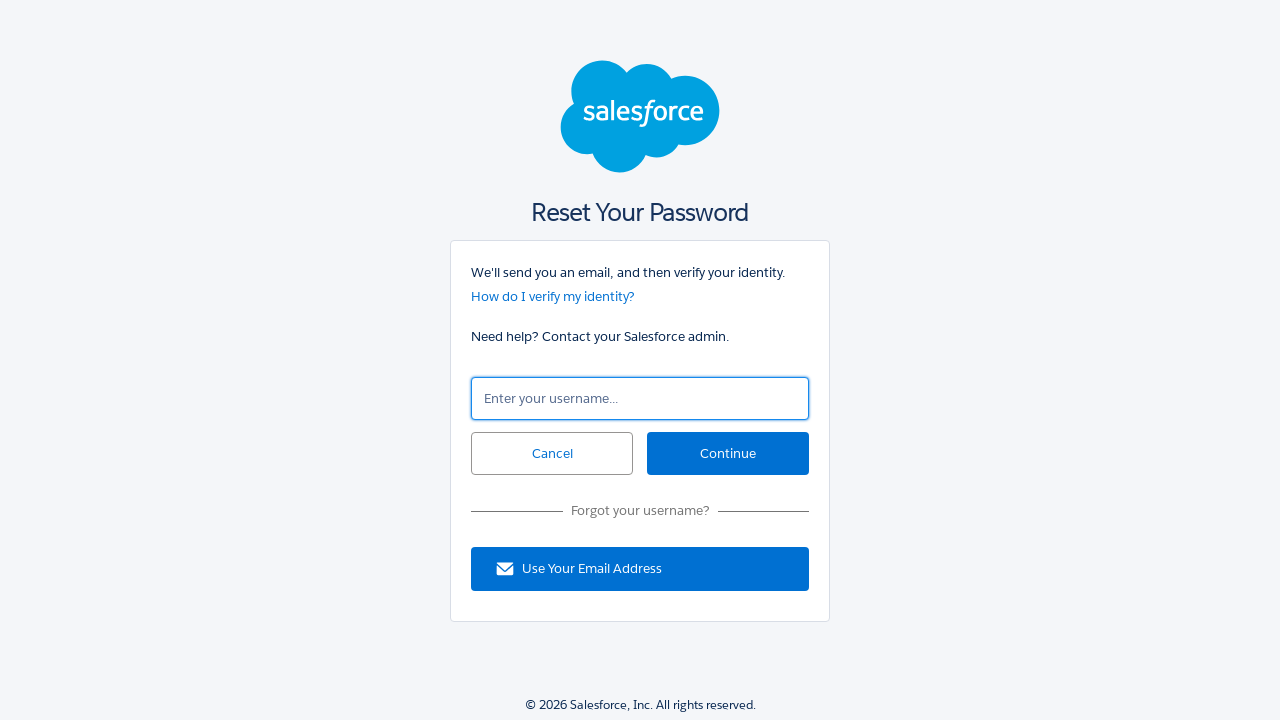

Retrieved page title: 'Reset Your Password | Salesforce'
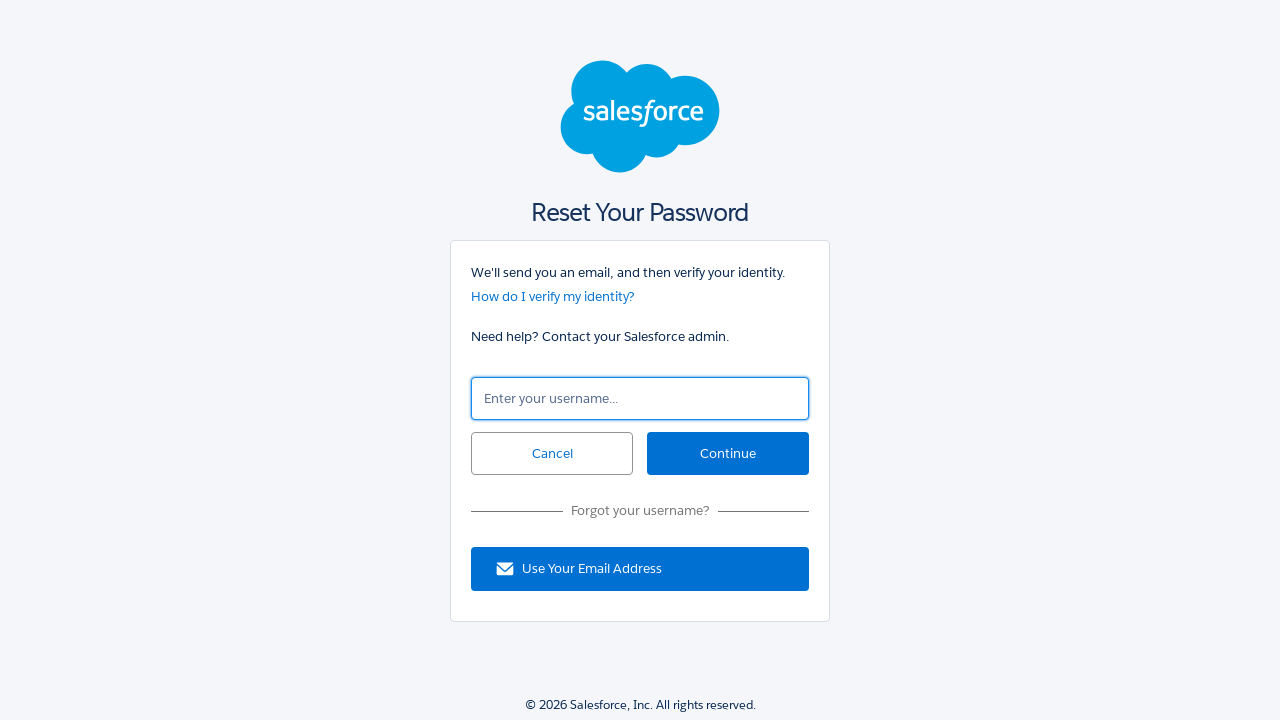

Entered email address 'testuser@example.com' in username field on #un
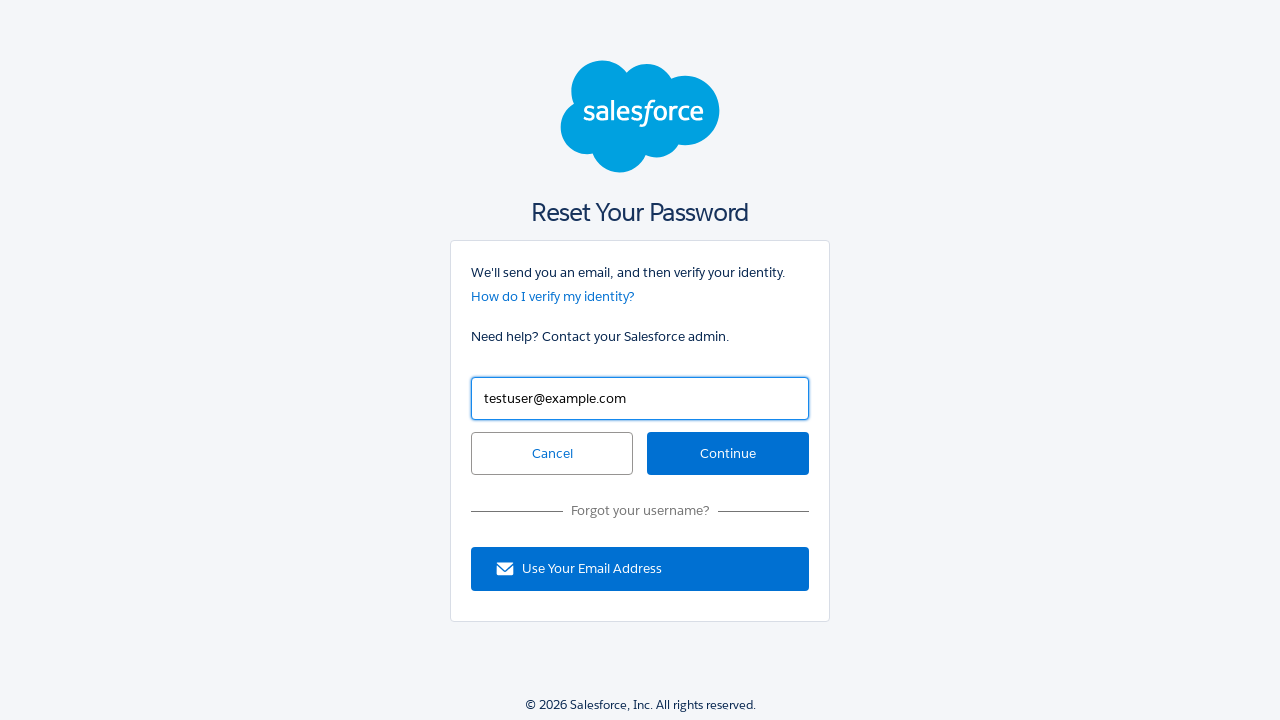

Clicked continue button to submit password reset request at (728, 454) on #continue
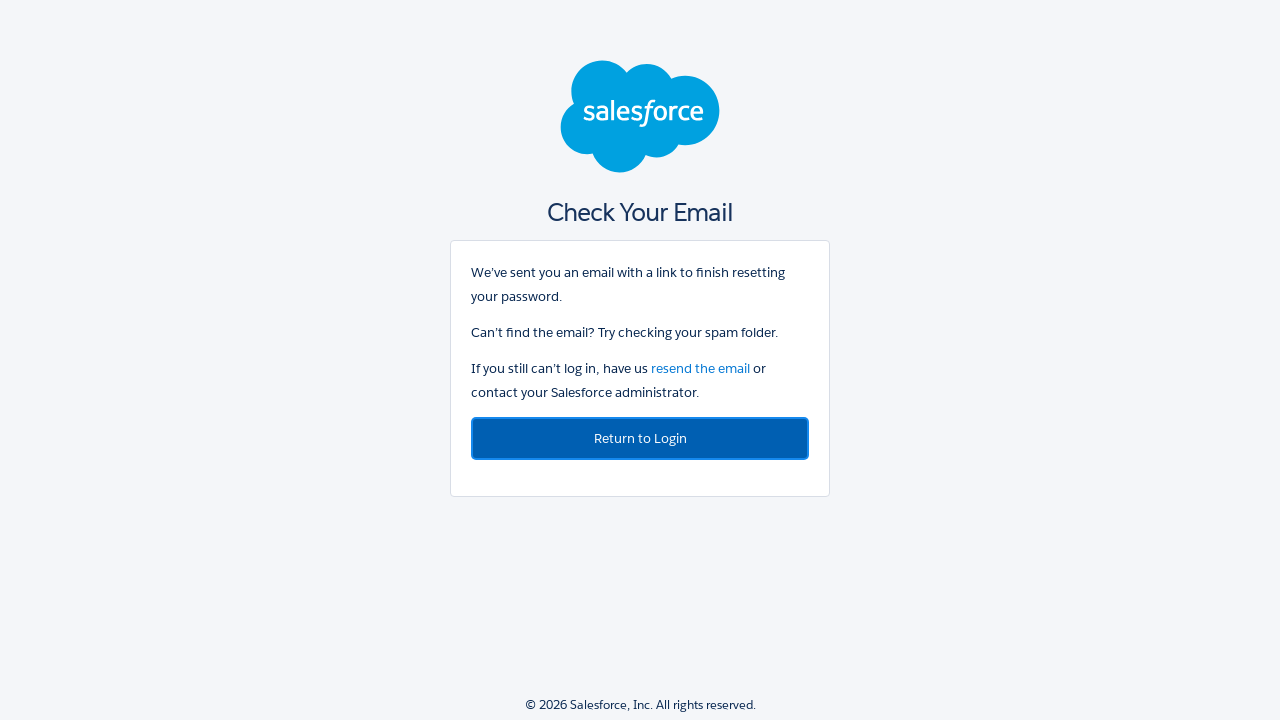

Password reset confirmation message appeared
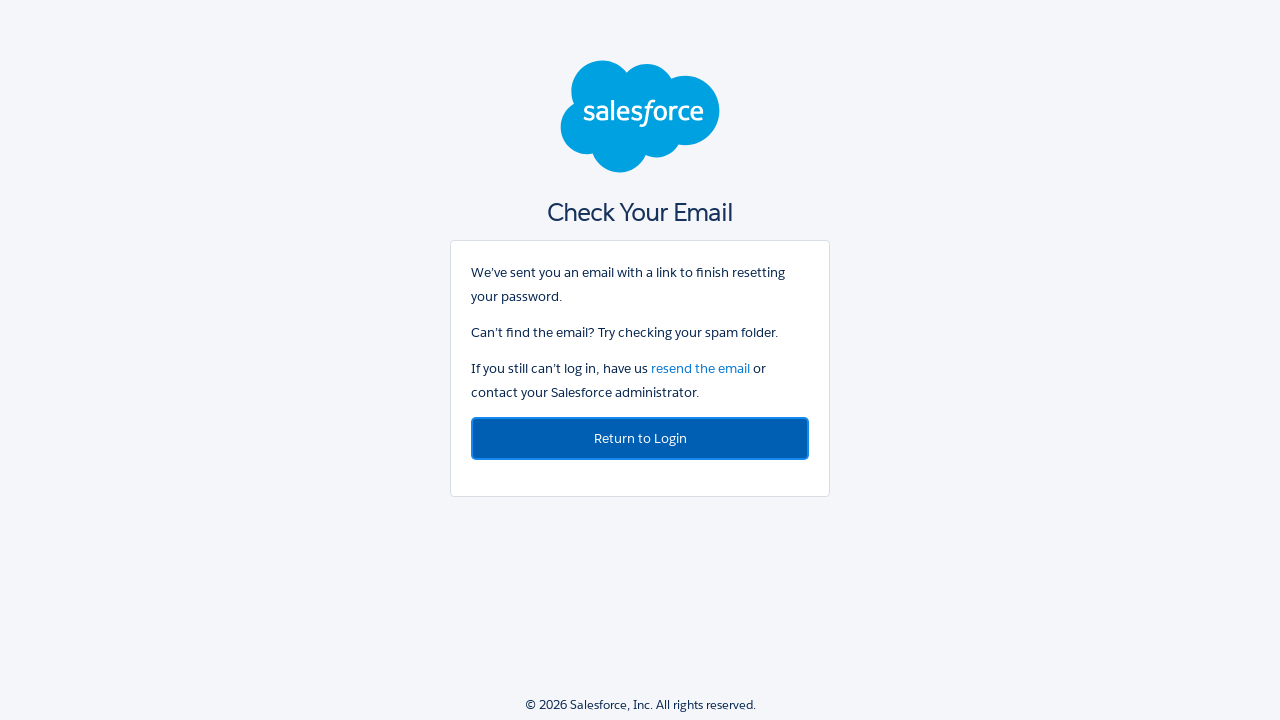

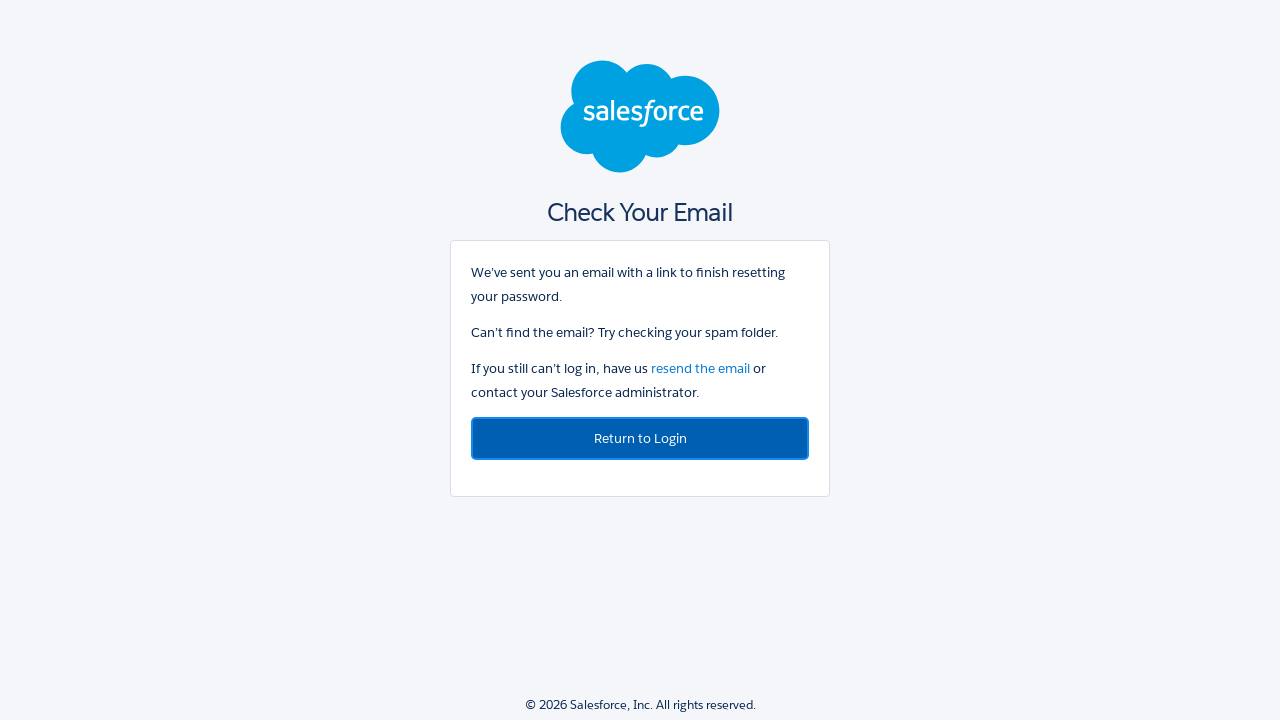